Tests iframe interaction on W3Schools TryIt editor by switching to the result iframe, clicking a button, verifying an element is displayed, then switching back and clicking the run button

Starting URL: https://www.w3schools.com/js/tryit.asp?filename=tryjs_myfirst

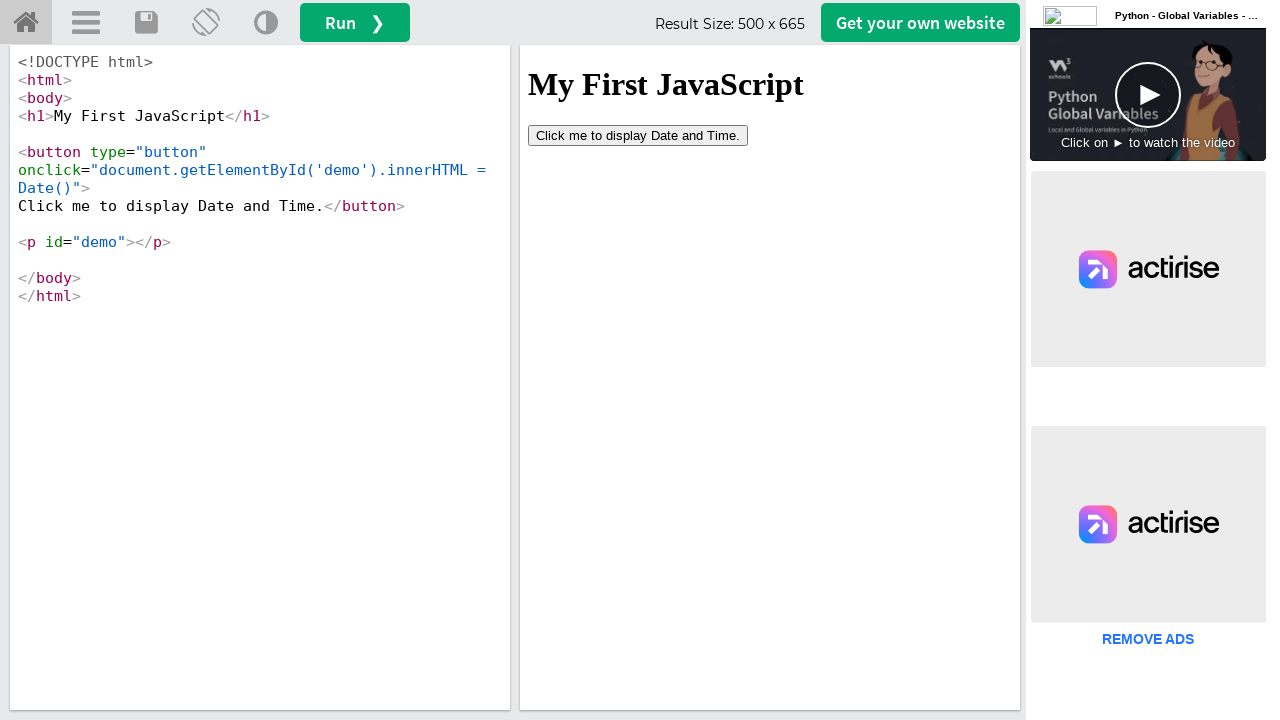

Located the result iframe (#iframeResult)
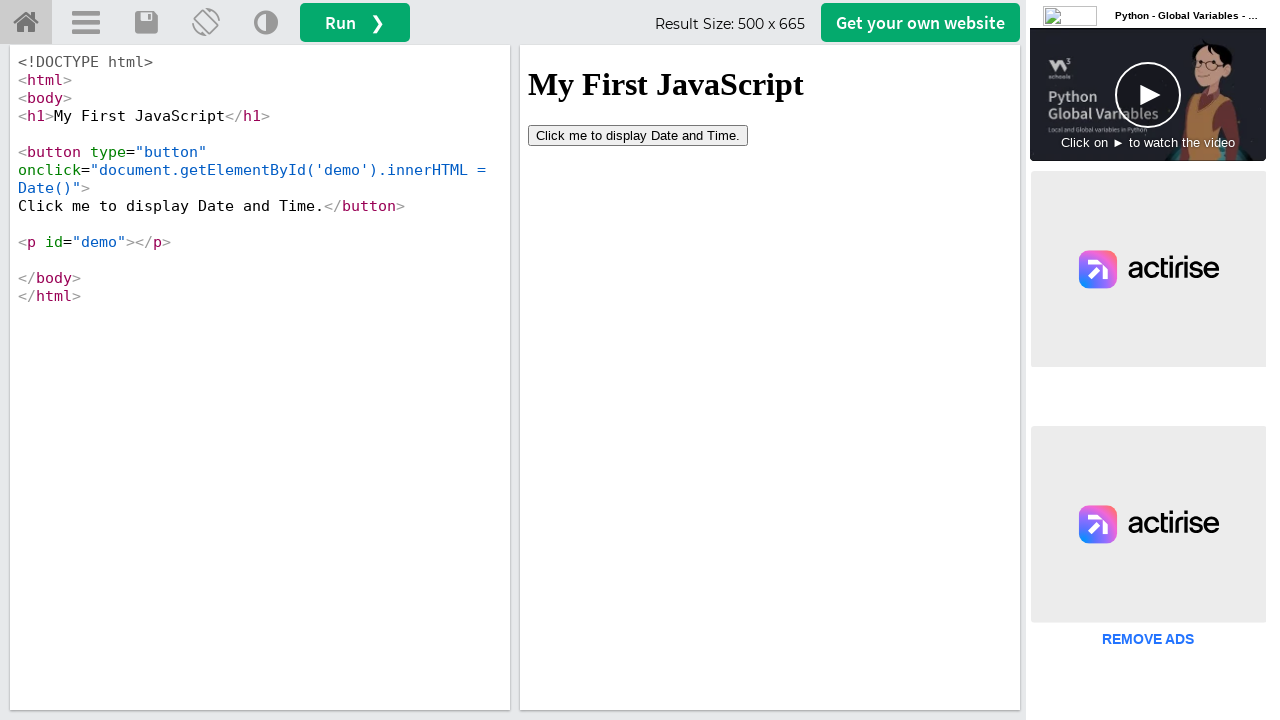

Clicked button inside the result iframe at (638, 135) on #iframeResult >> internal:control=enter-frame >> button[type='button']
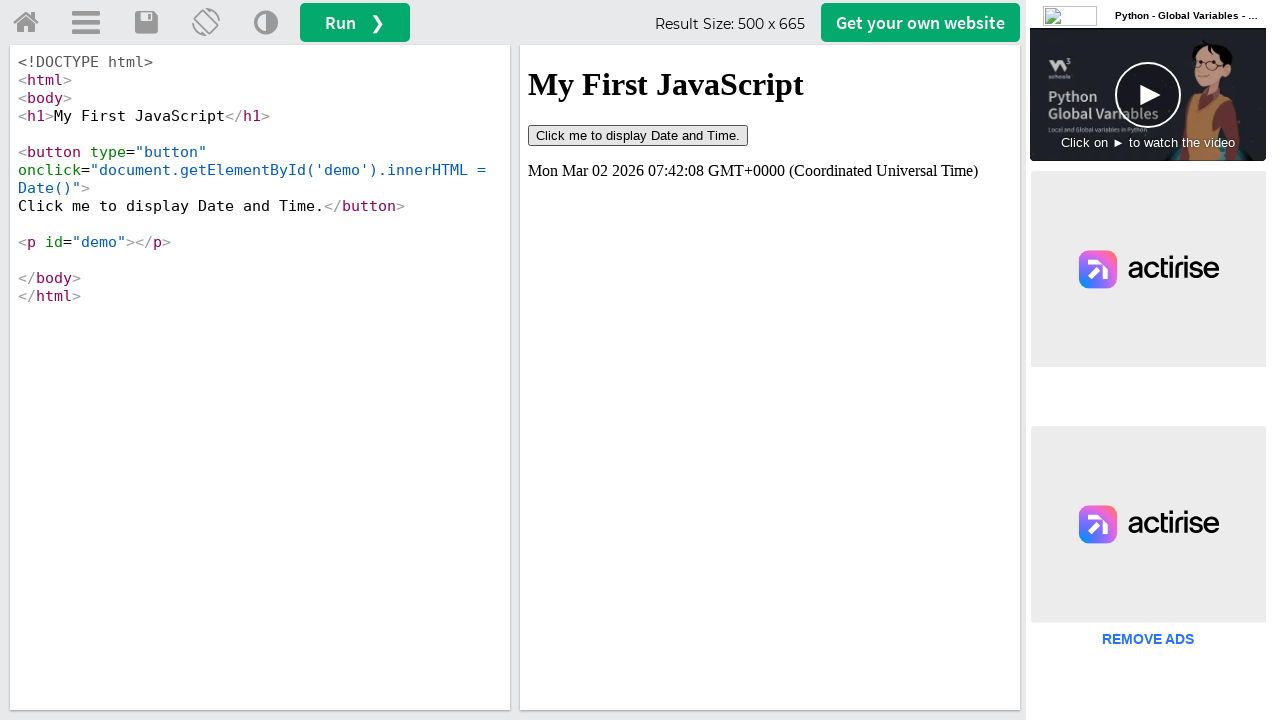

Verified #demo element is visible inside iframe
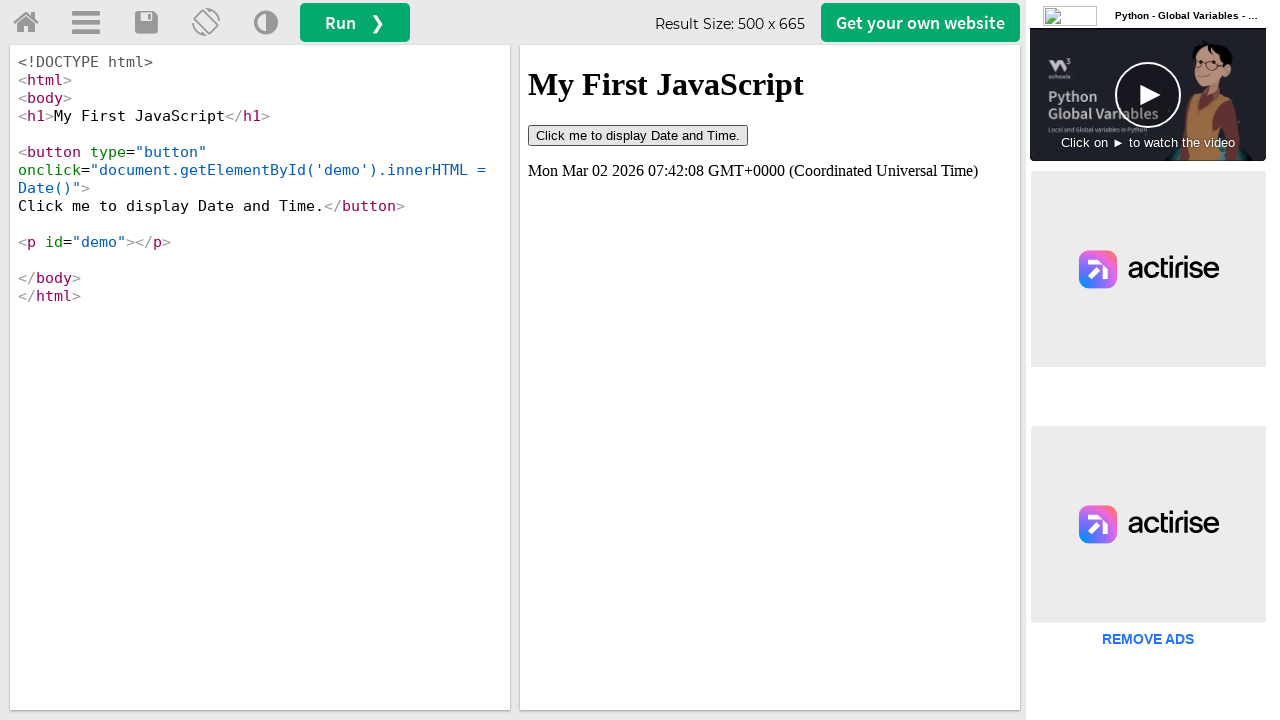

Clicked the run button on main page at (355, 22) on #runbtn
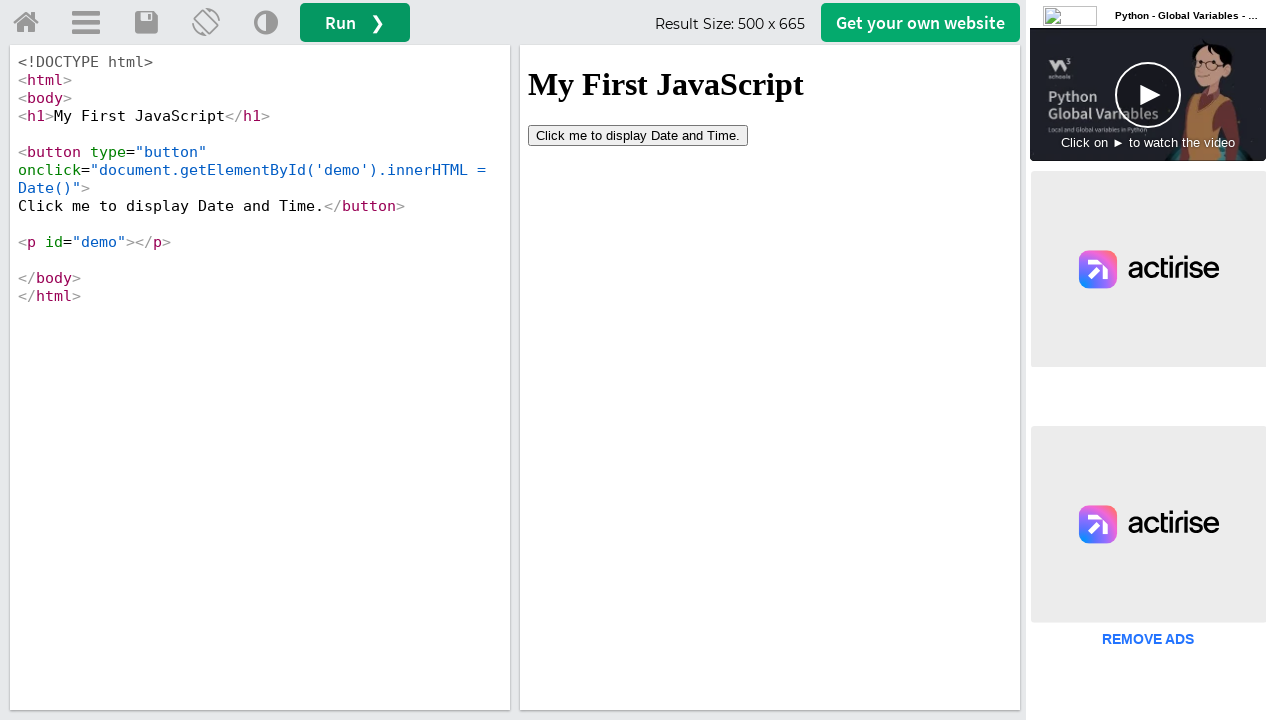

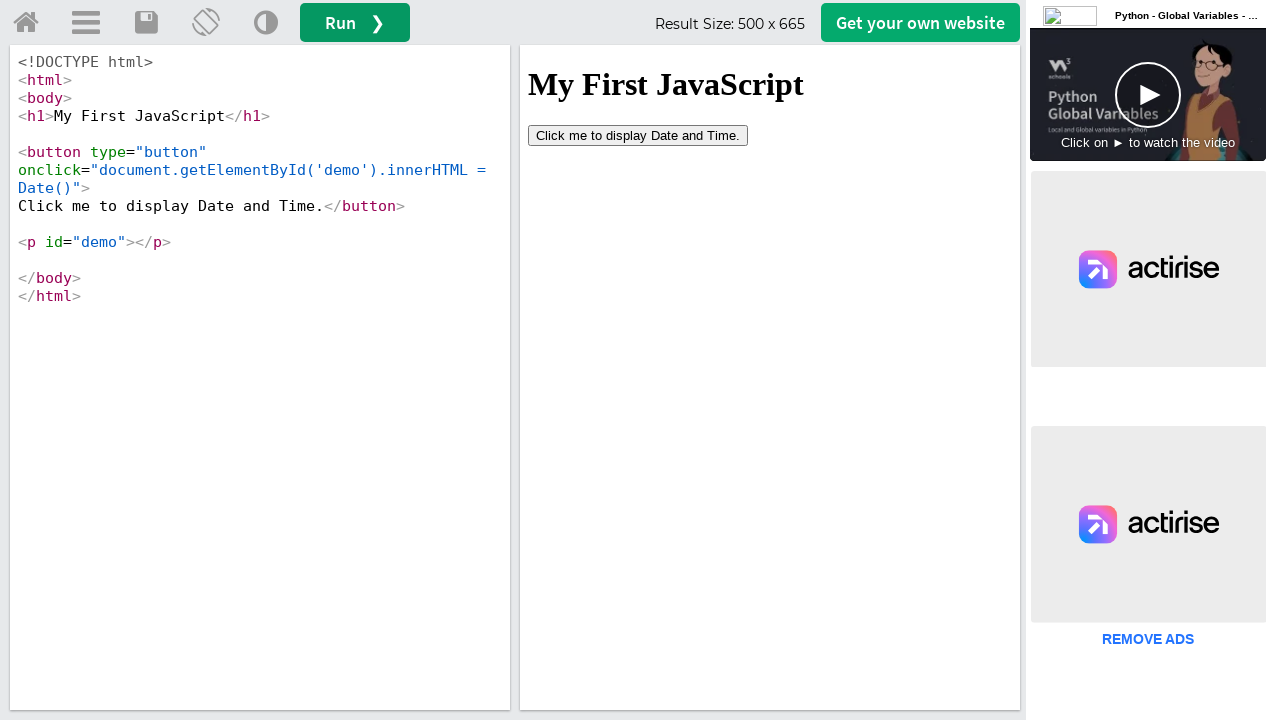